Tests the search functionality on the Python.org website by entering "pycon" in the search bar and submitting the search

Starting URL: http://www.python.org

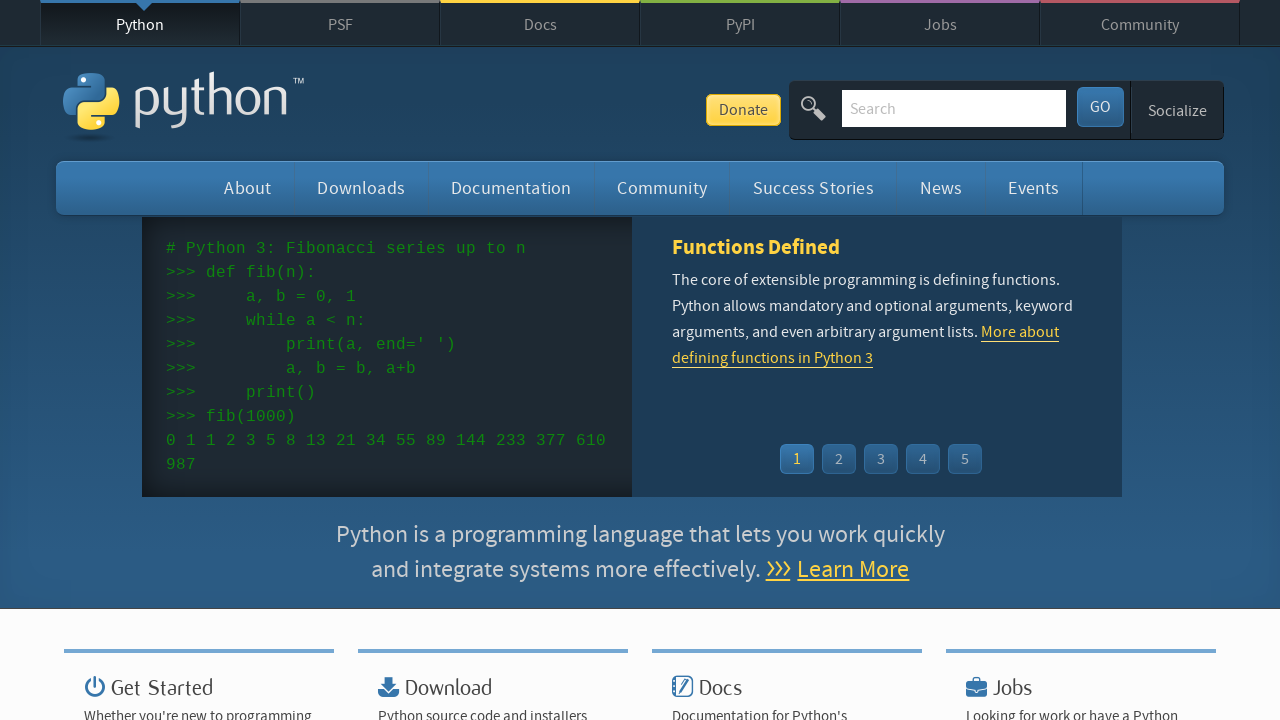

Filled search box with 'pycon' on input[name='q']
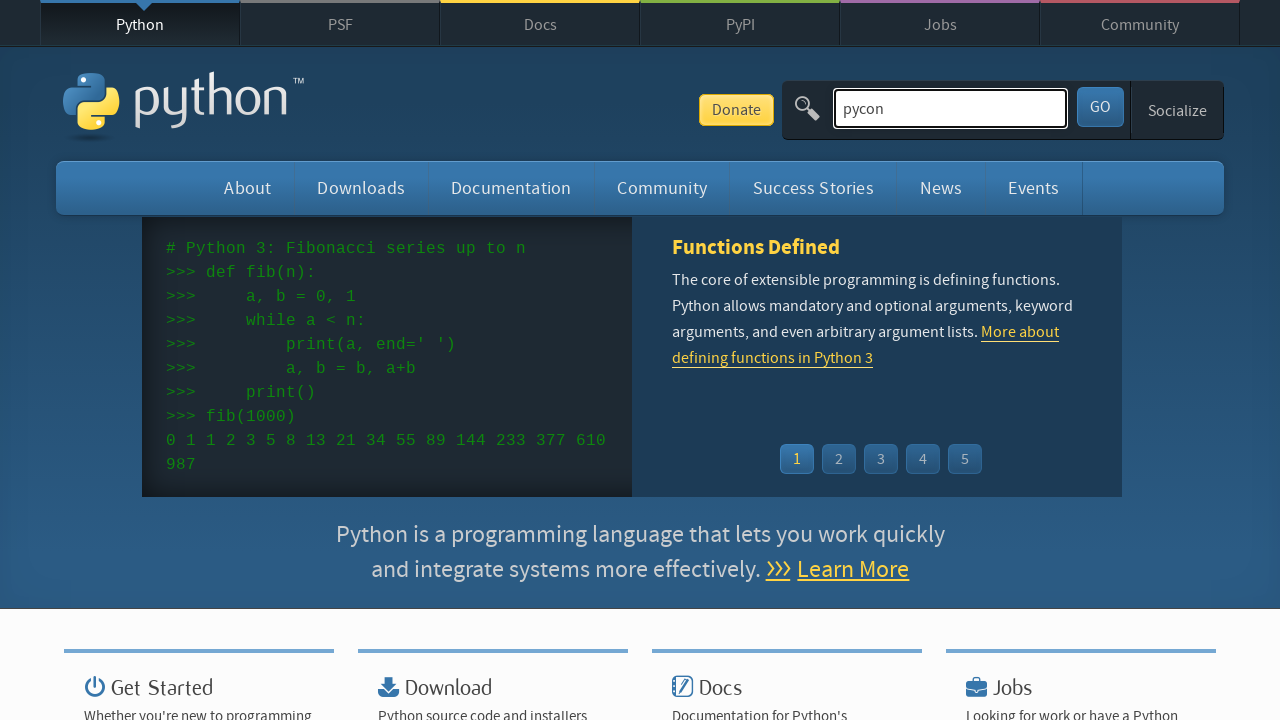

Pressed Enter to submit search for 'pycon' on input[name='q']
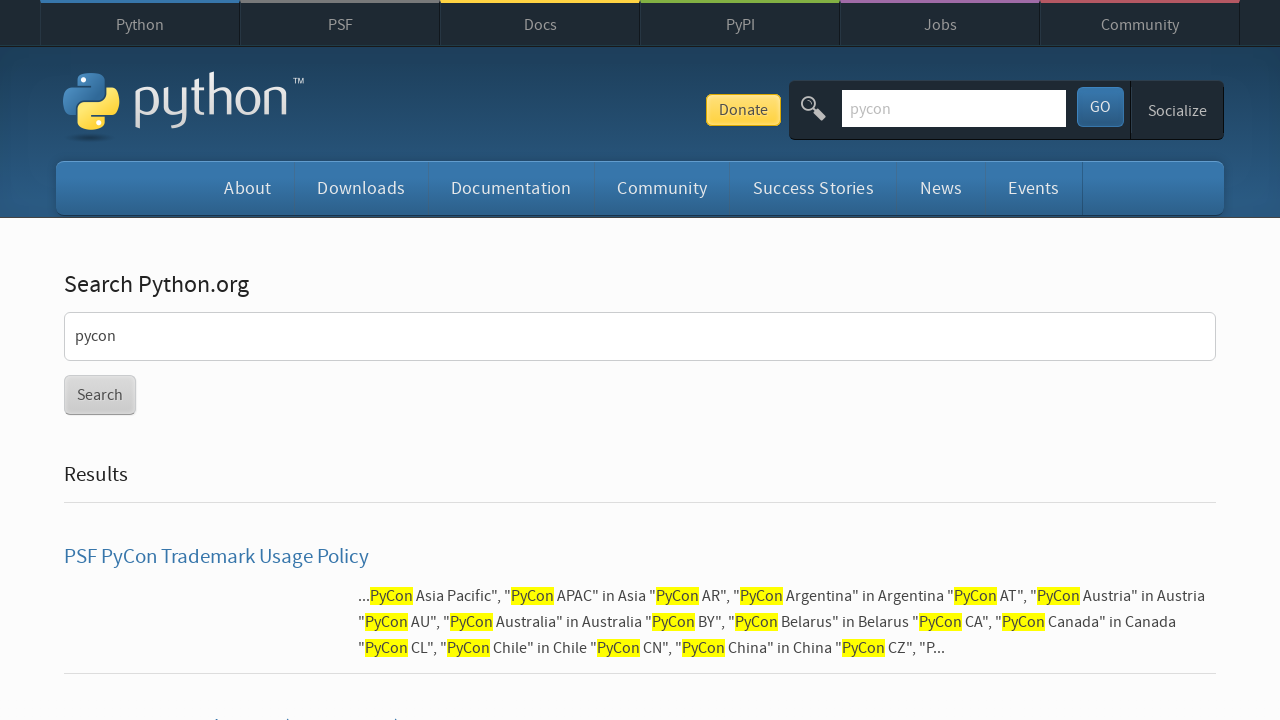

Search results page loaded
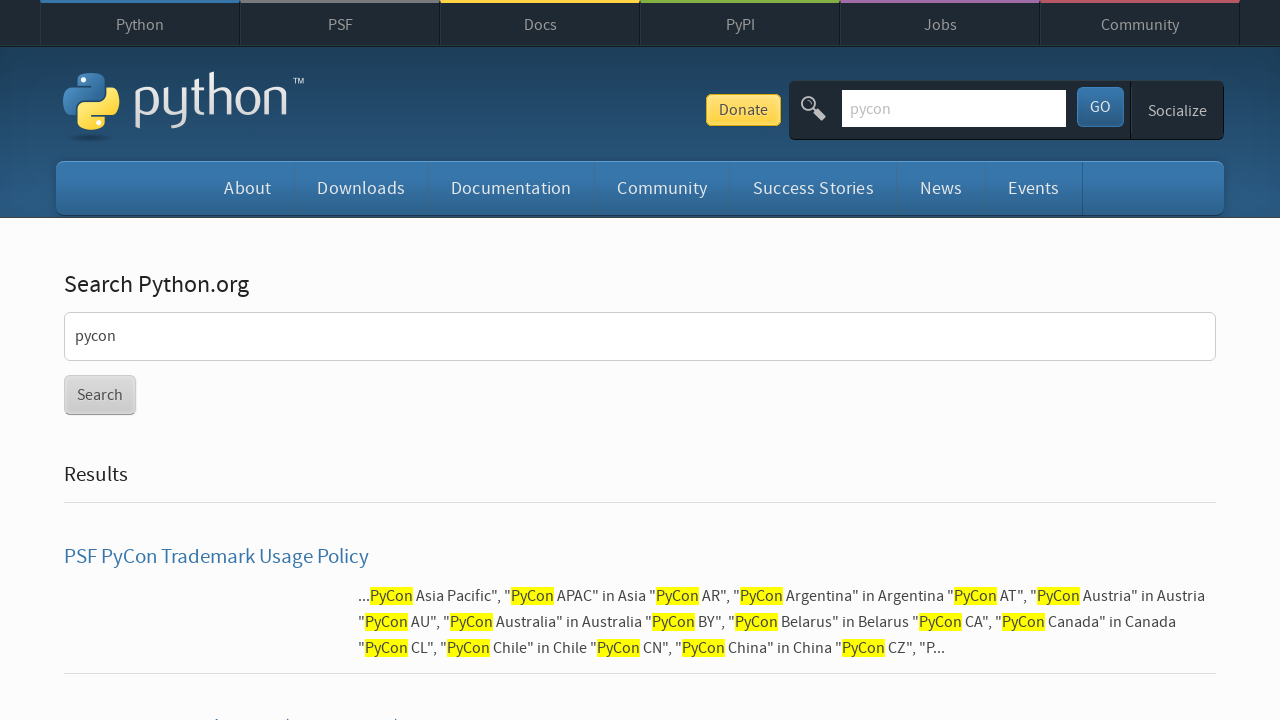

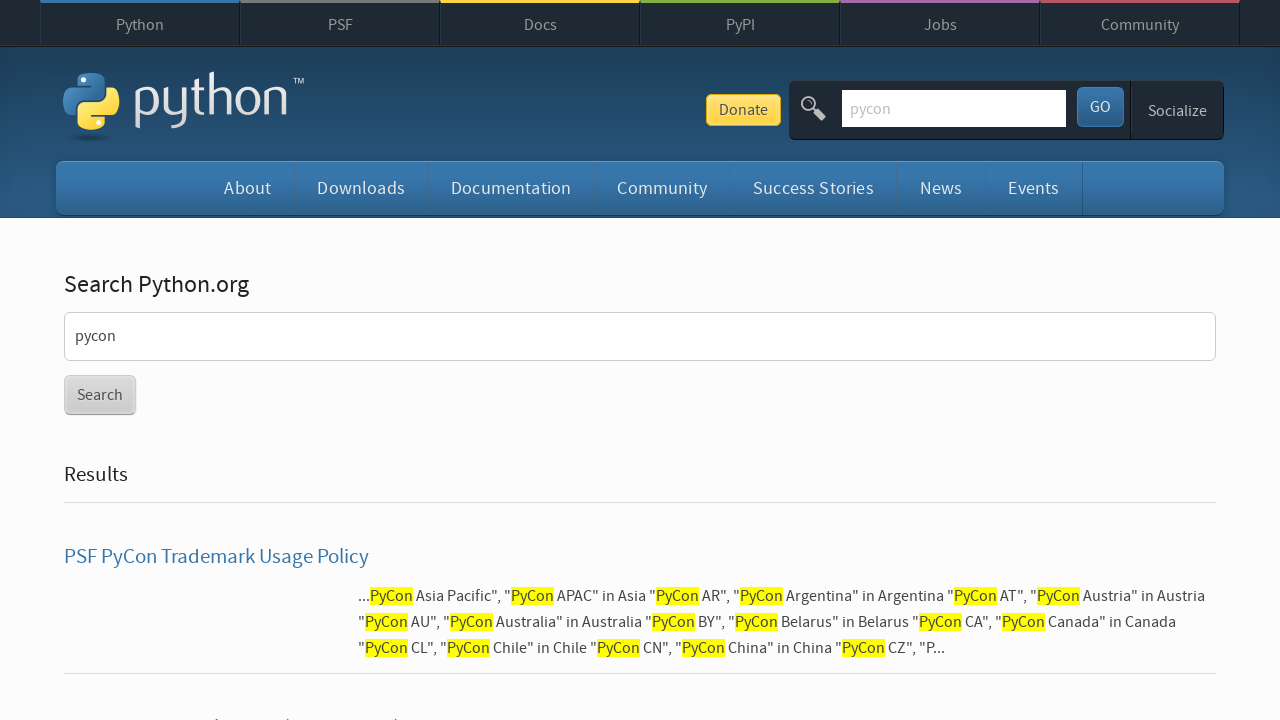